Basic test that navigates to the Rahul Shetty Academy Selenium Practice page to verify the page loads successfully

Starting URL: https://rahulshettyacademy.com/seleniumPractise

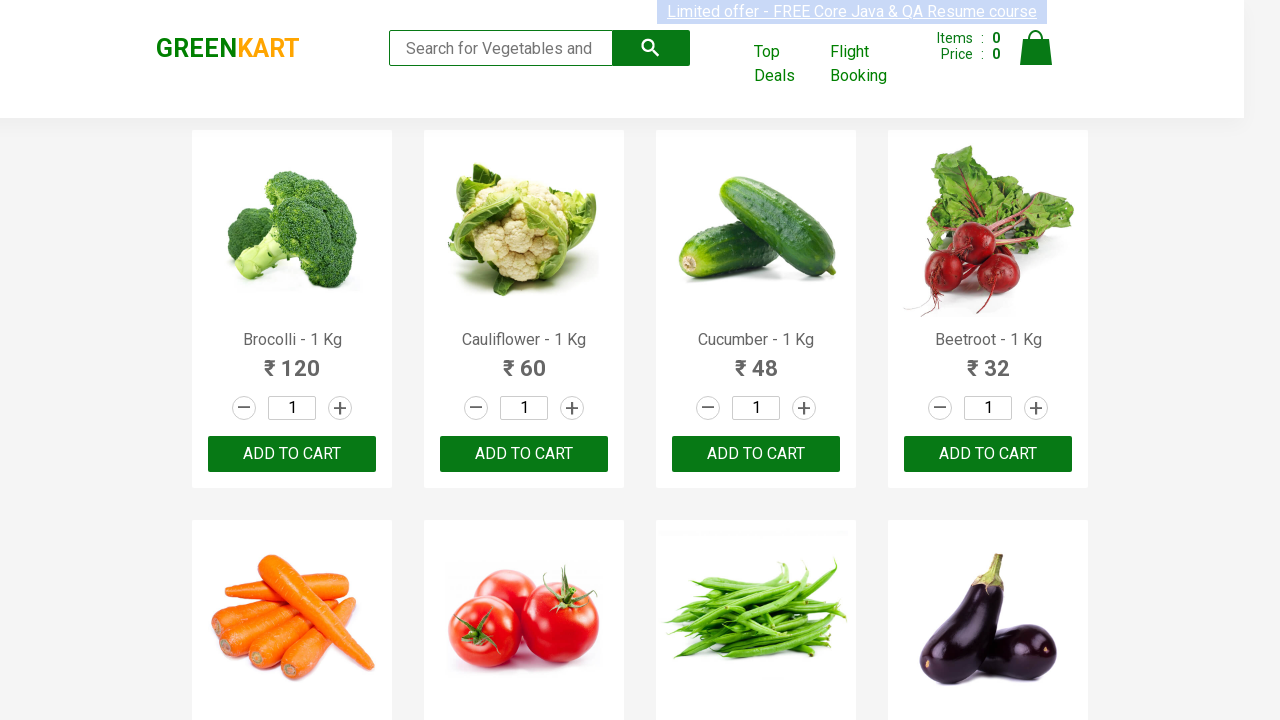

Page DOM content loaded
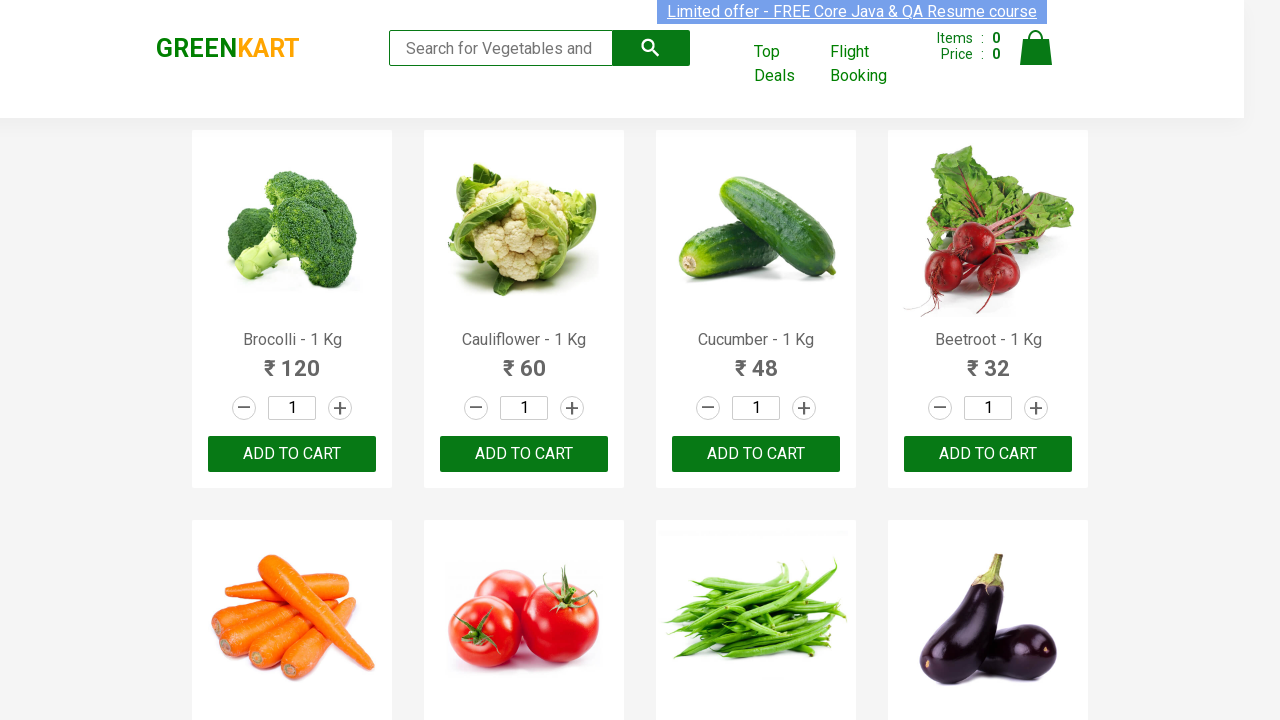

Search keyword element found and visible on Rahul Shetty Academy Selenium Practice page
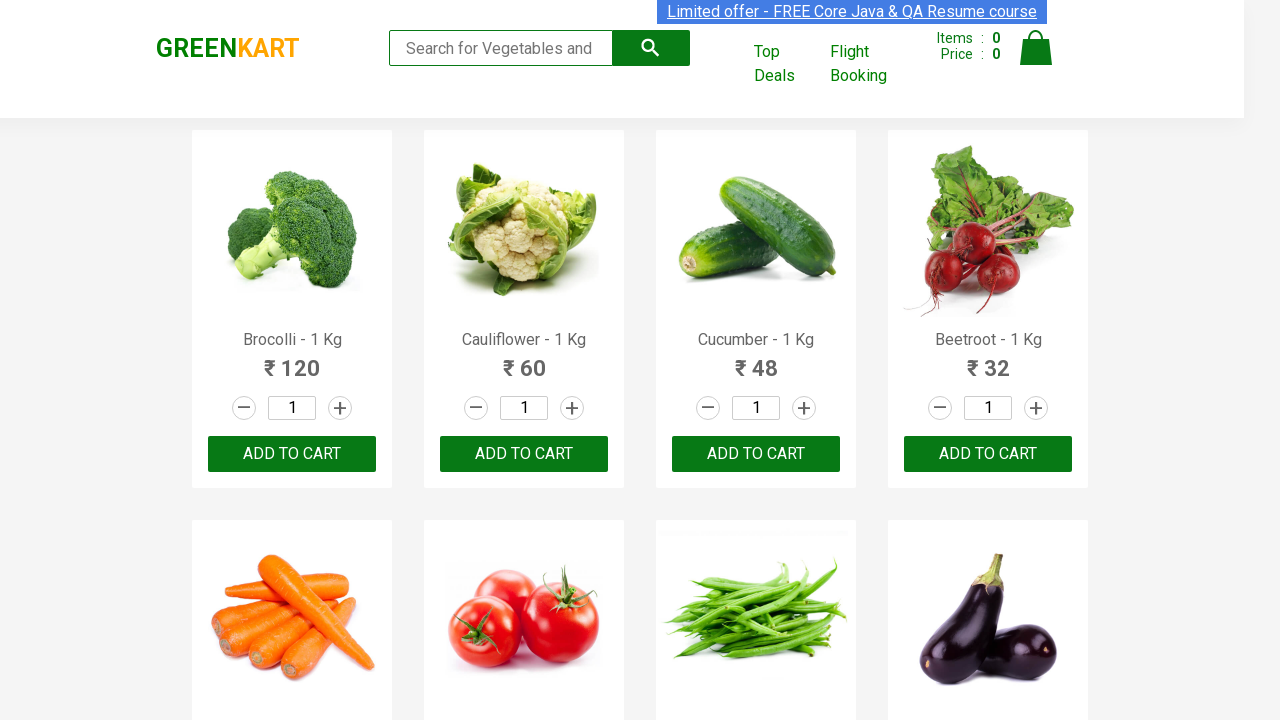

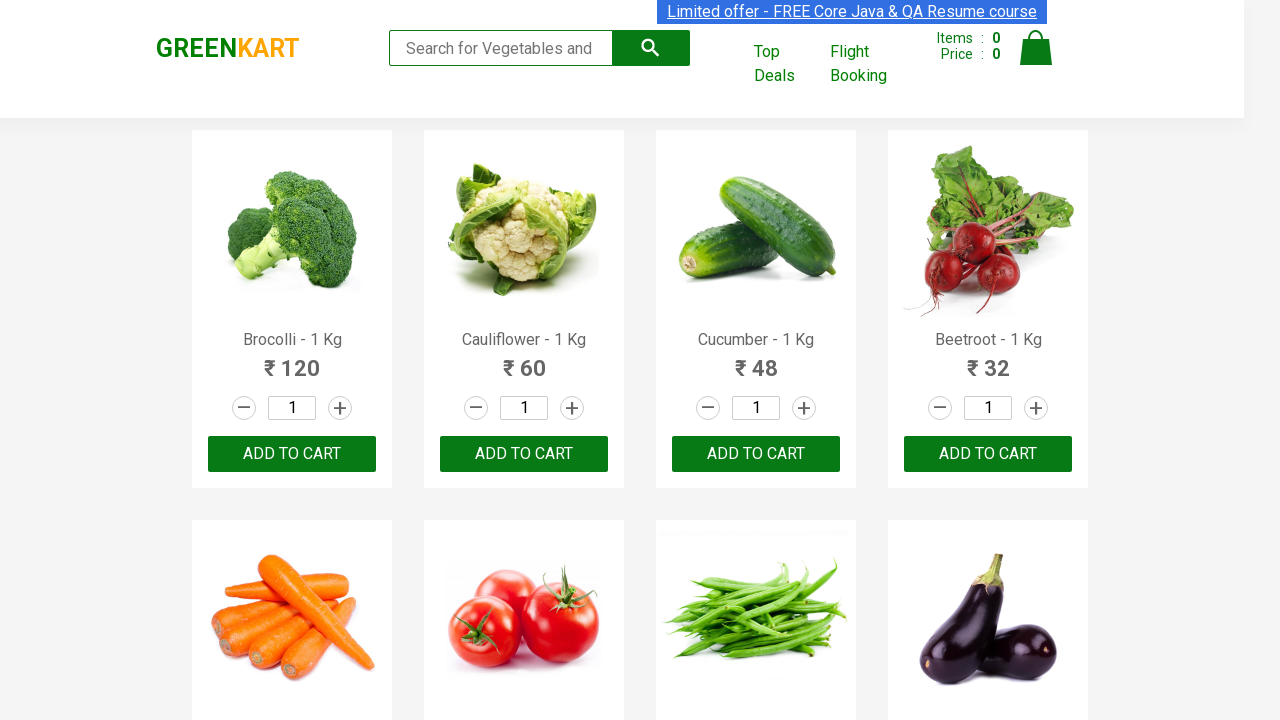